Tests checkbox functionality by verifying a checkbox is initially unchecked, clicking it, and verifying it becomes checked on a practice dropdowns page

Starting URL: https://rahulshettyacademy.com/dropdownsPractise/

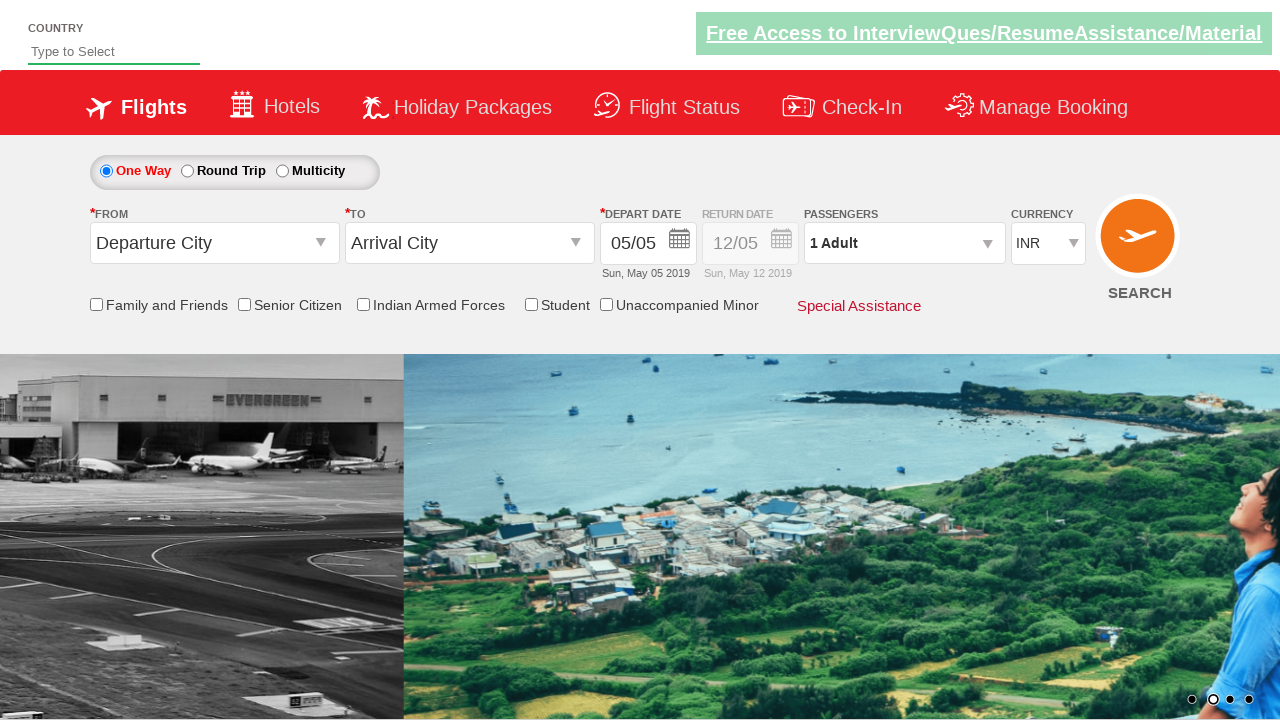

Navigated to practice dropdowns page
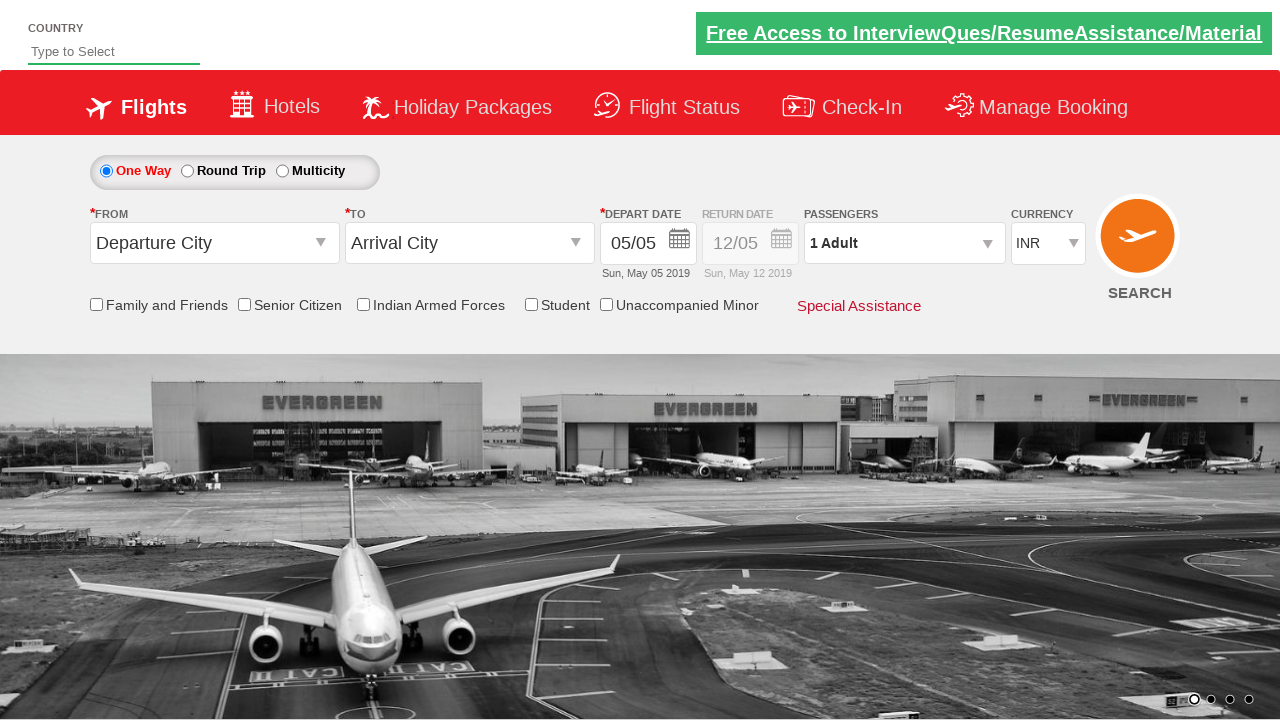

Located the friends and family checkbox element
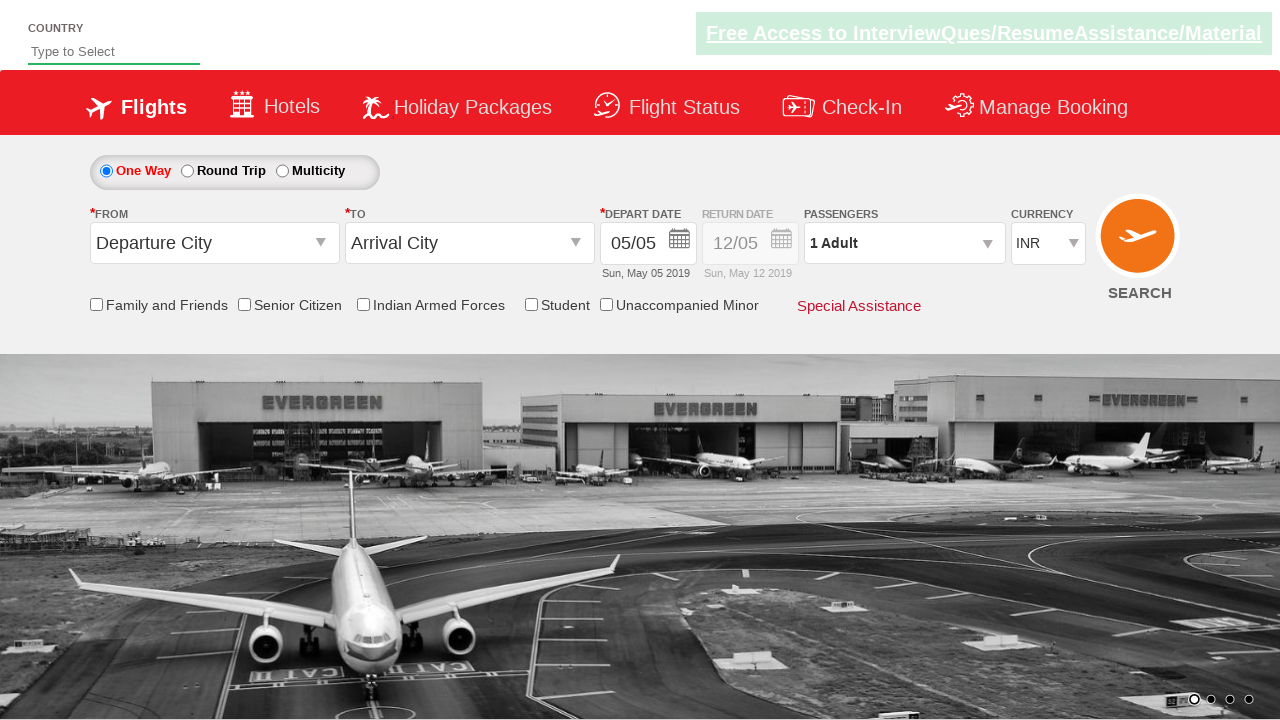

Verified checkbox is initially unchecked
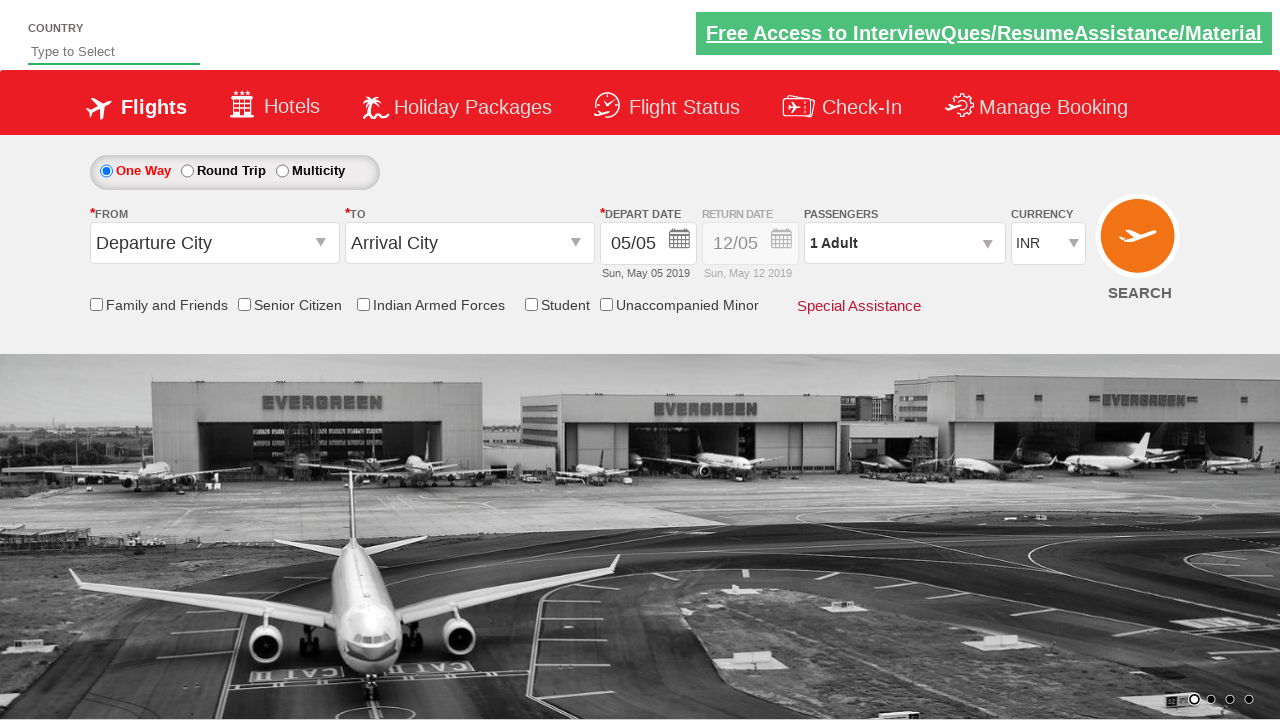

Clicked the friends and family checkbox at (96, 304) on input[id*='friendsandfamily']
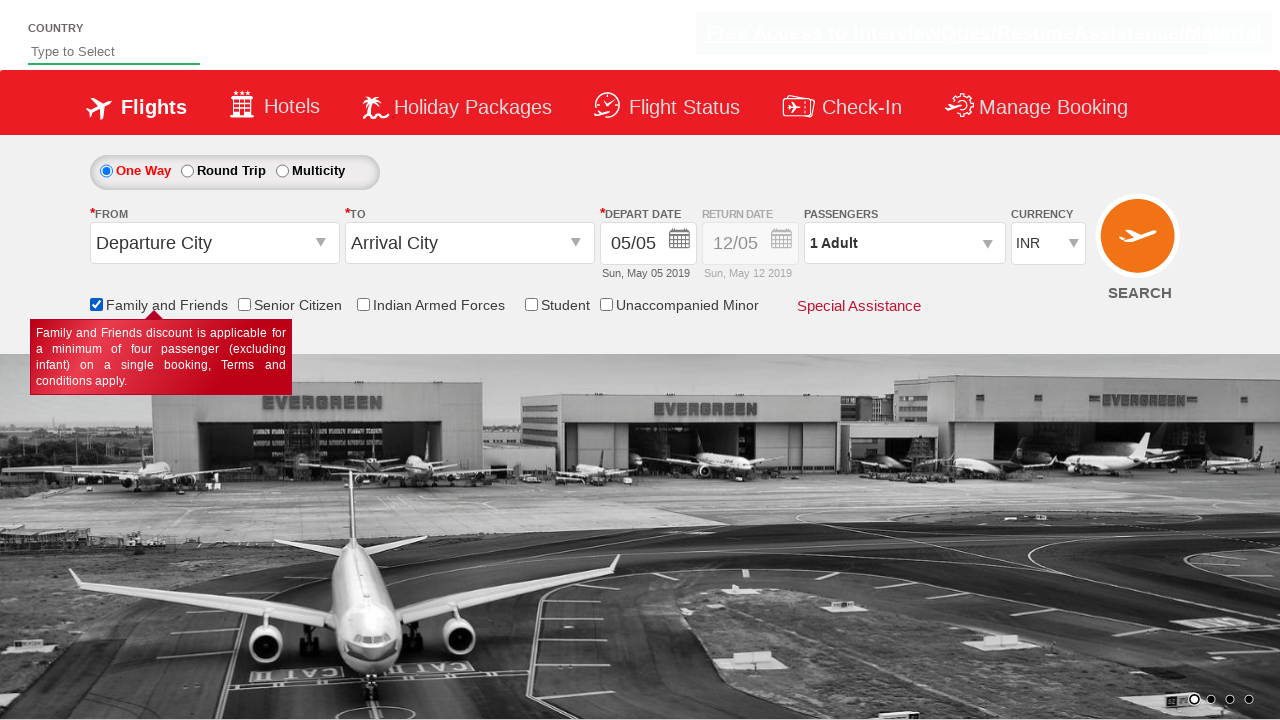

Verified checkbox is now checked after clicking
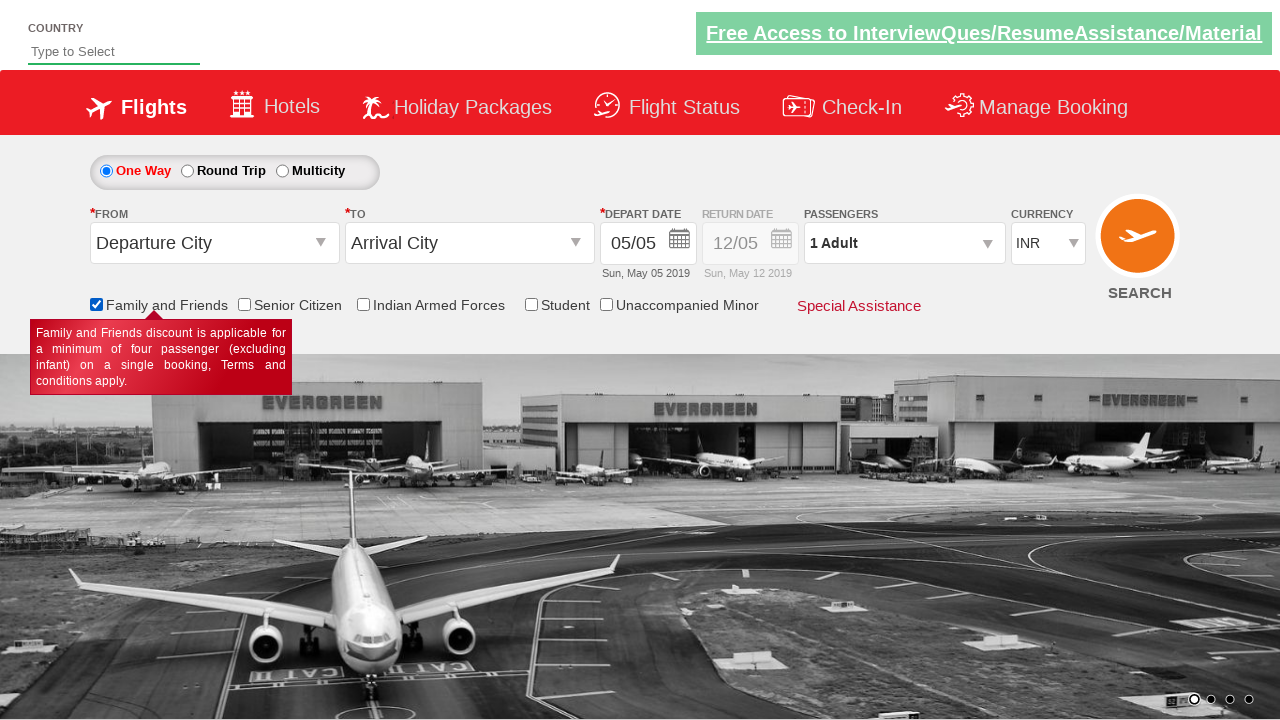

Counted total checkboxes on page: 6
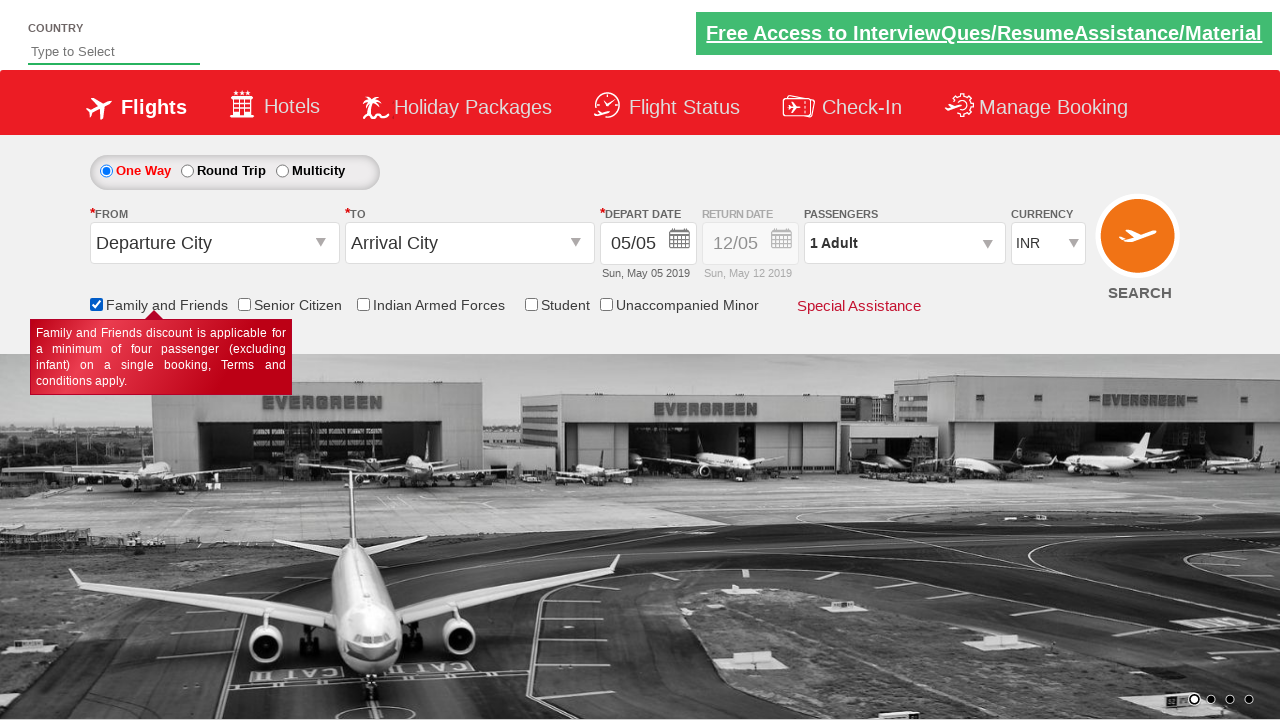

Printed total checkbox count: 6
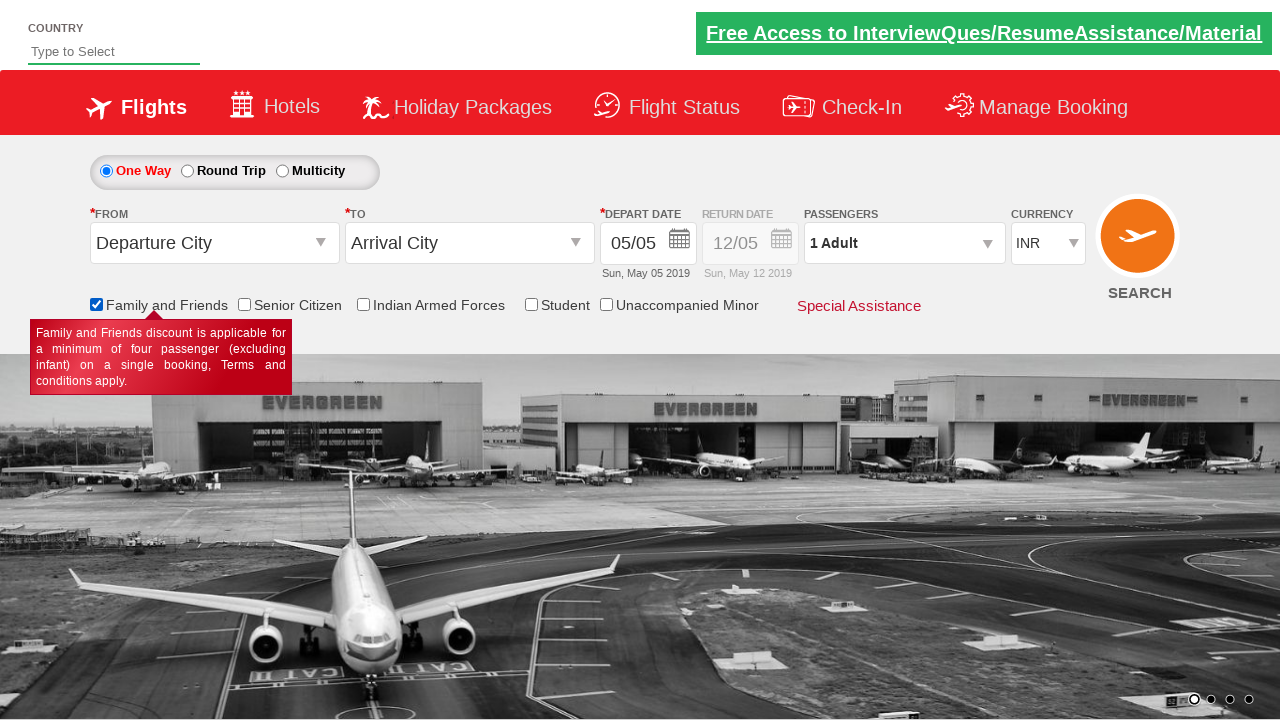

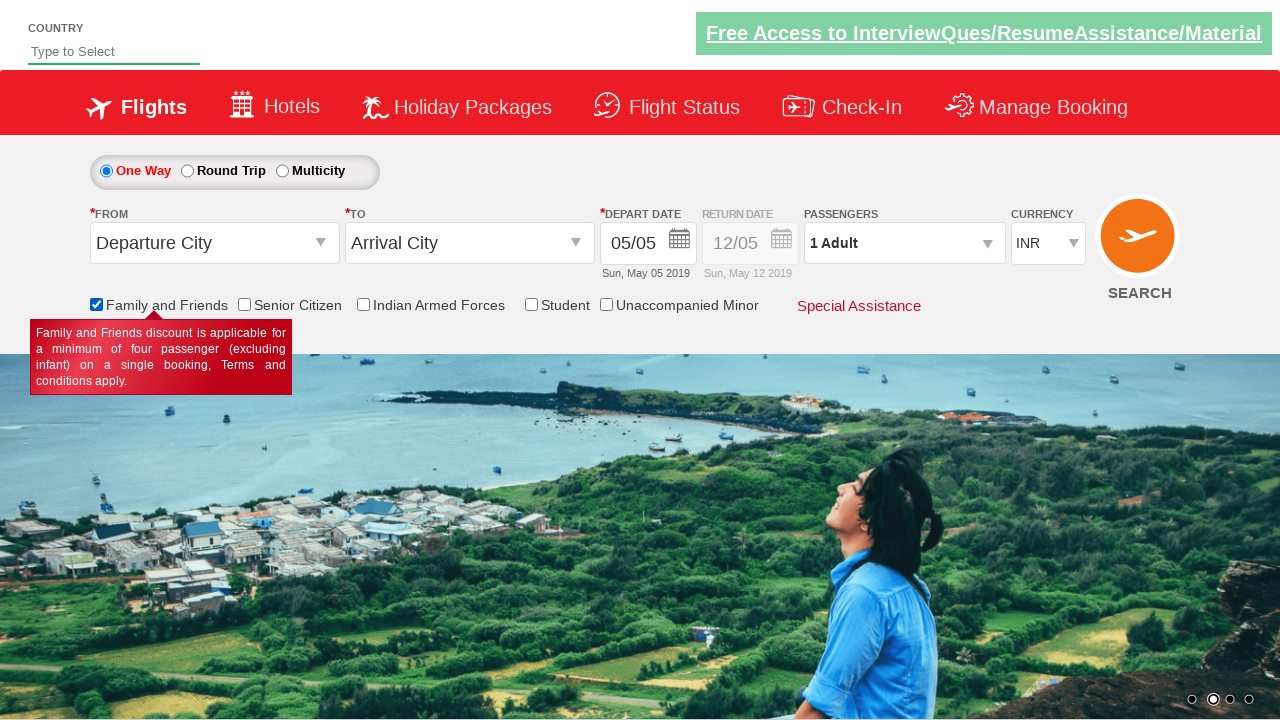